Navigates to the Spanish government appointment booking website and waits for the page to load to check for appointment availability

Starting URL: https://sede.administracionespublicas.gob.es/pagina/index/directorio/icpplus

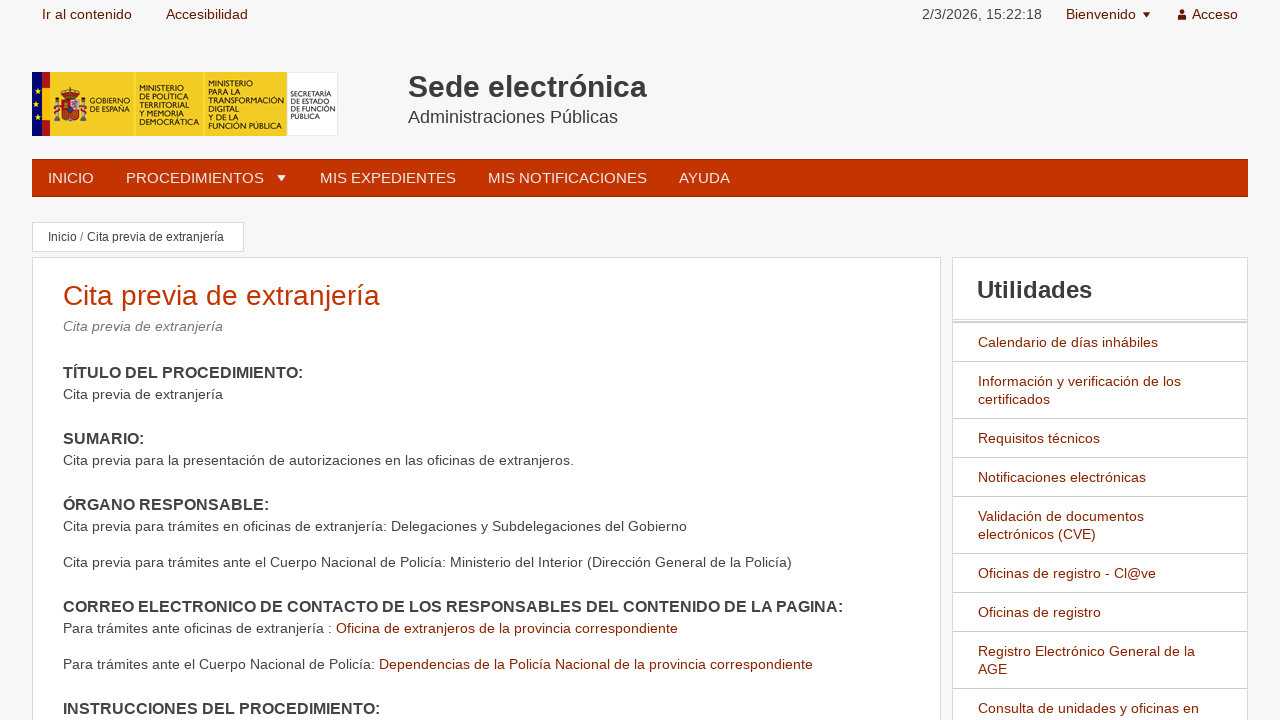

Waited for network idle state - page content loaded
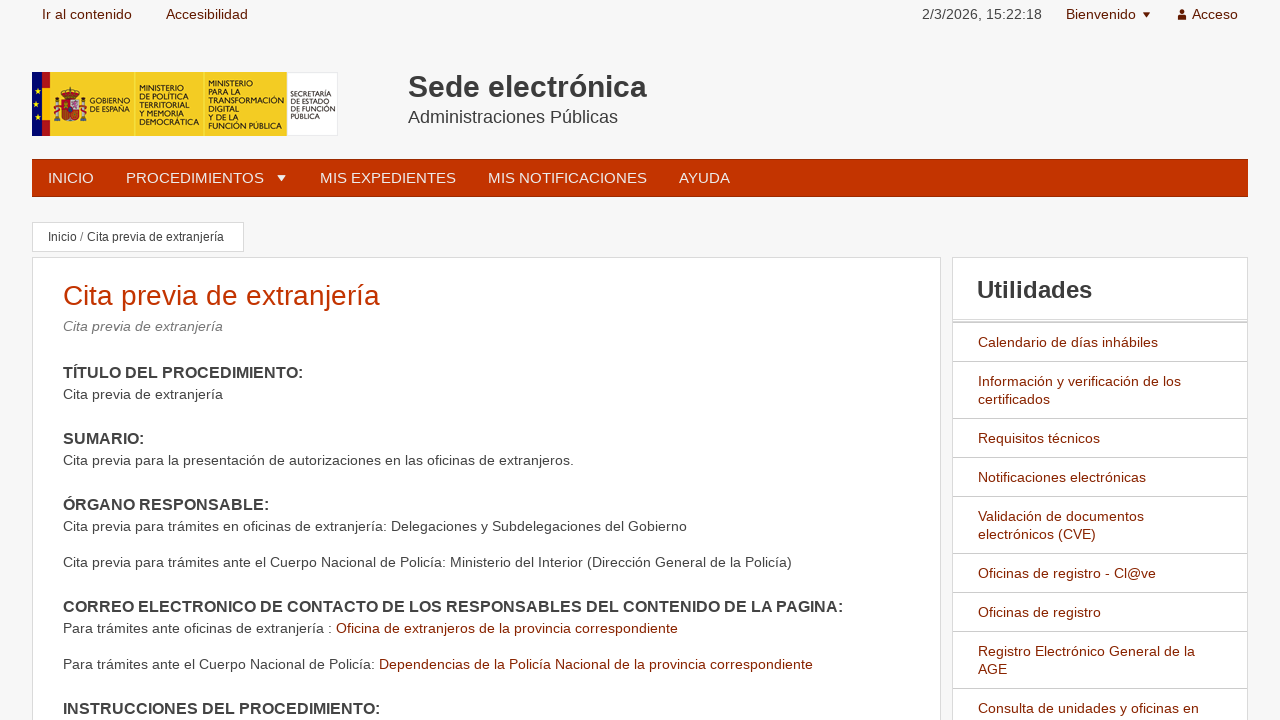

Verified page body element is present
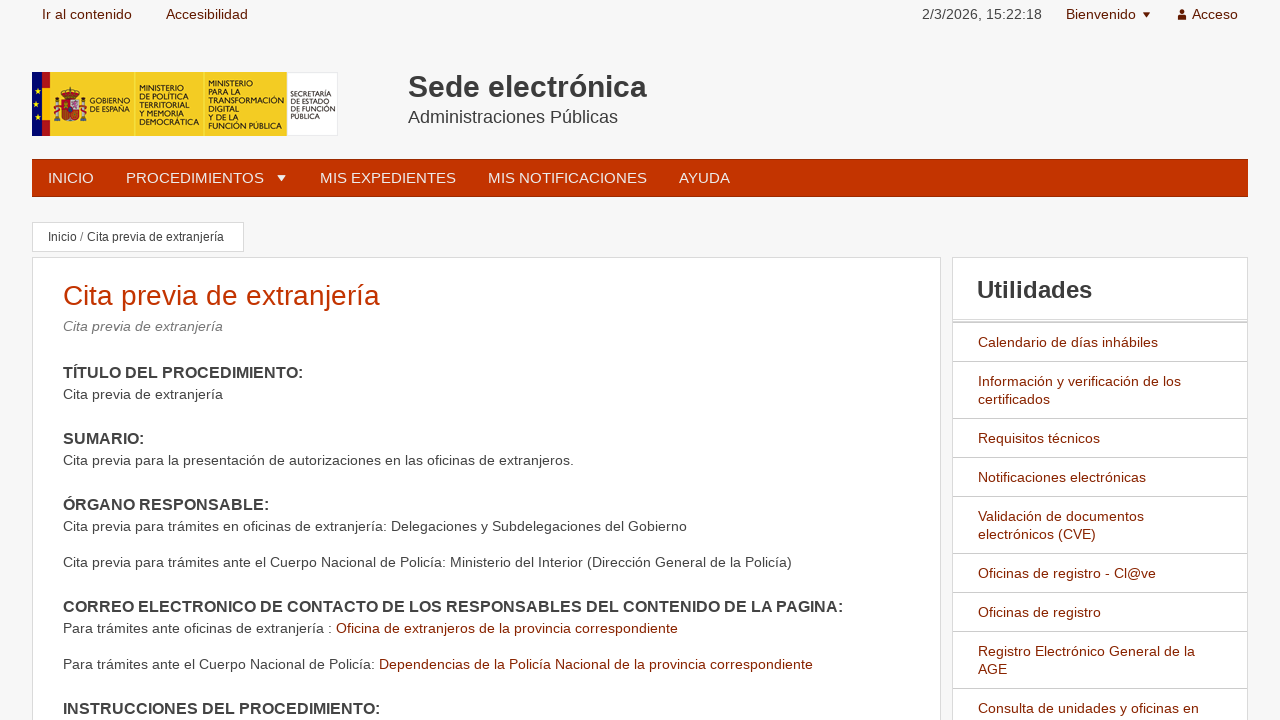

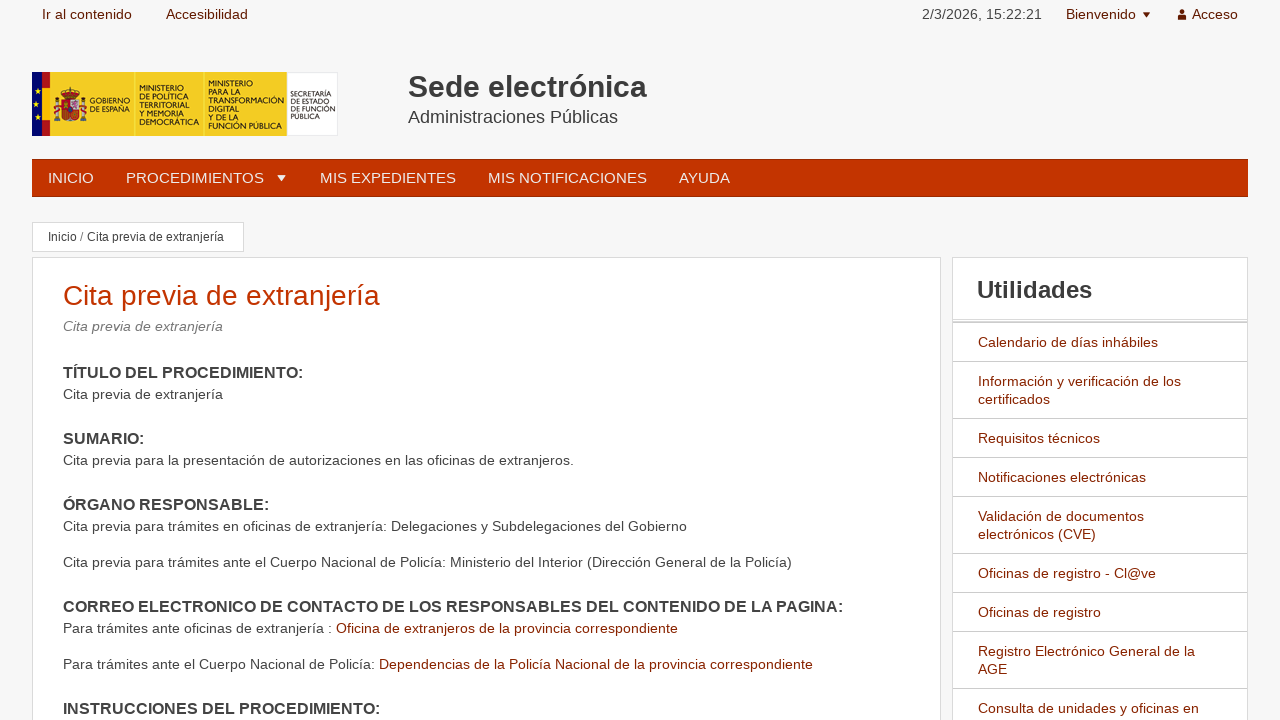